Tests a calculator demo by entering two numbers, selecting division operation, clicking the calculate button, and verifying the result

Starting URL: http://juliemr.github.io/protractor-demo/

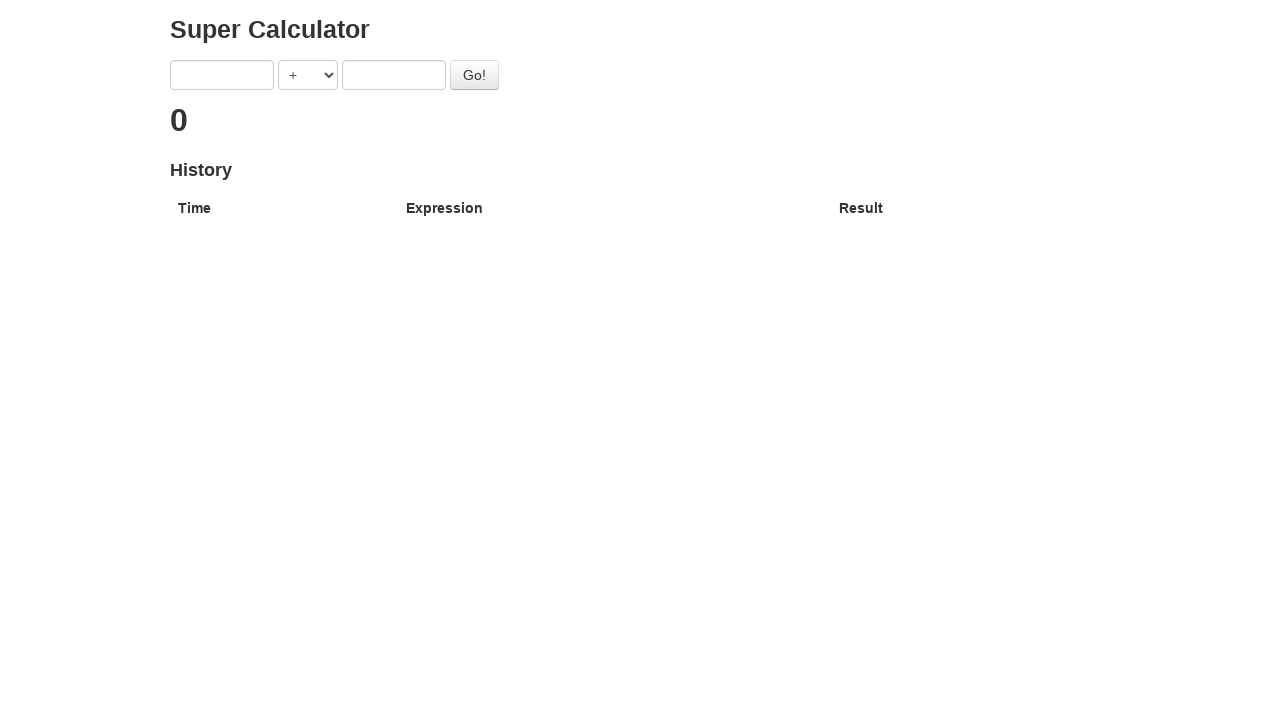

Entered first number '100' in the calculator on [ng-model='first']
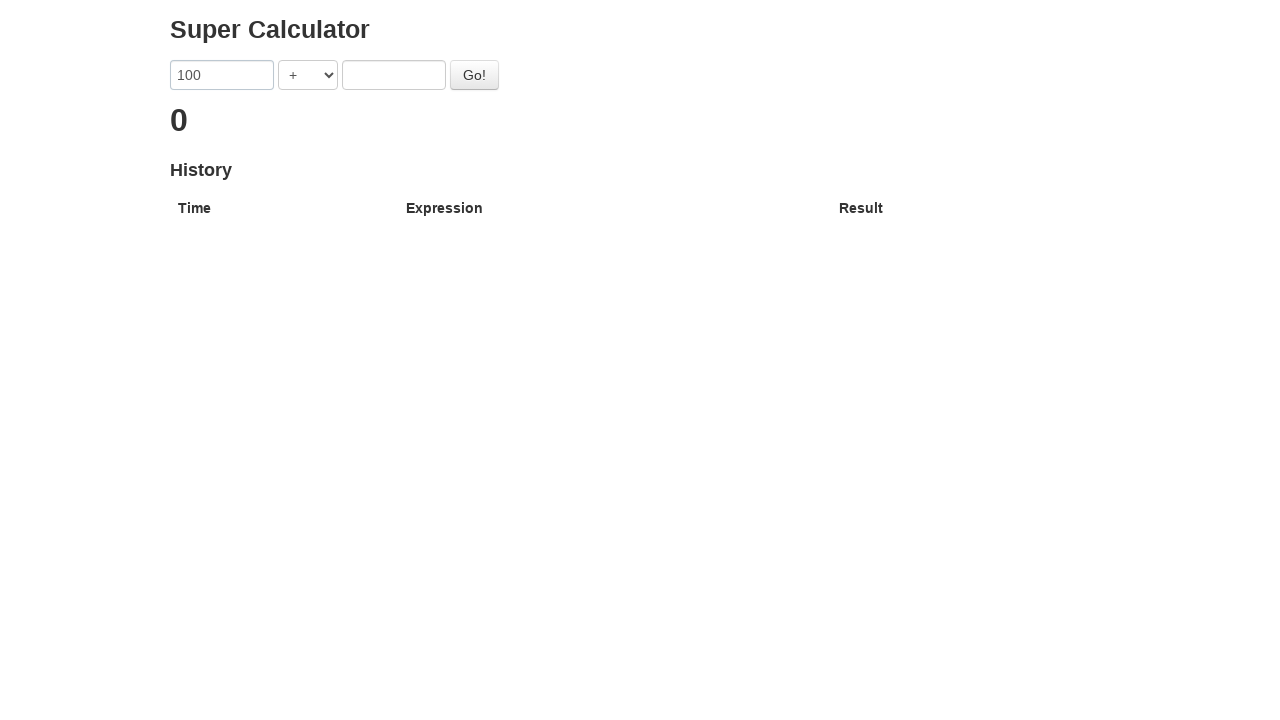

Entered second number '50' in the calculator on [ng-model='second']
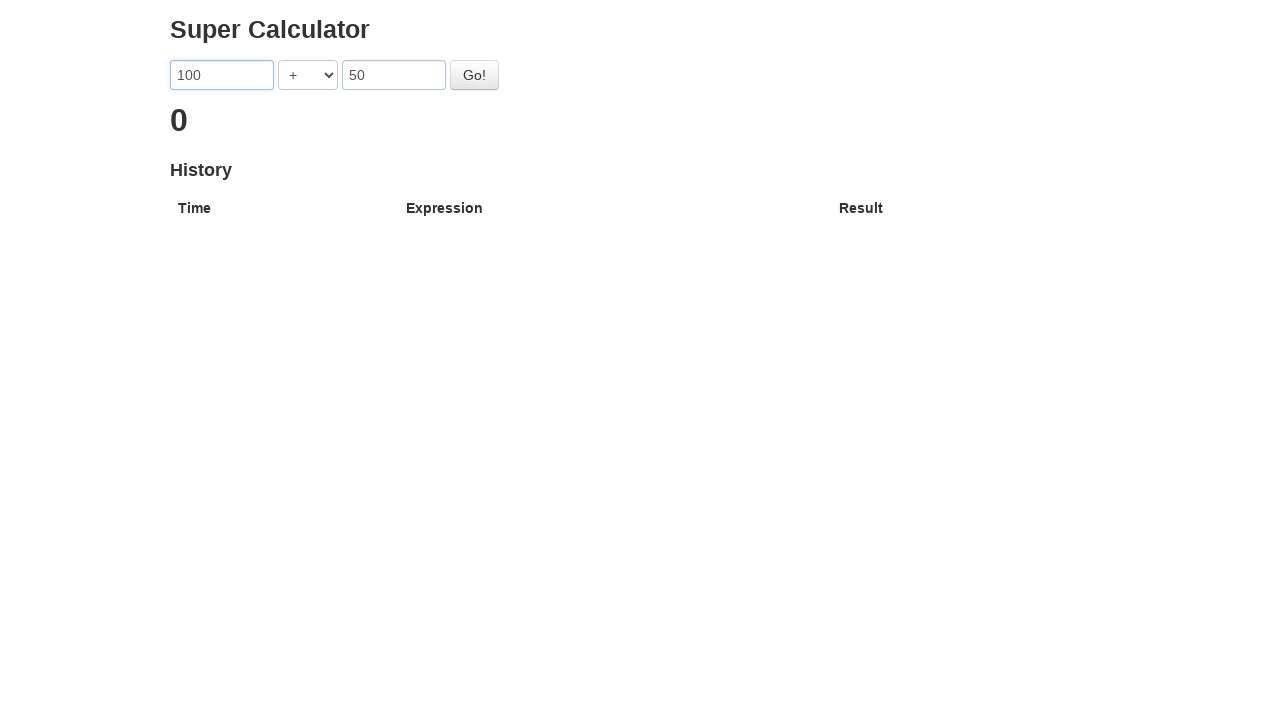

Selected DIVISION operation from the operator dropdown on [ng-model='operator']
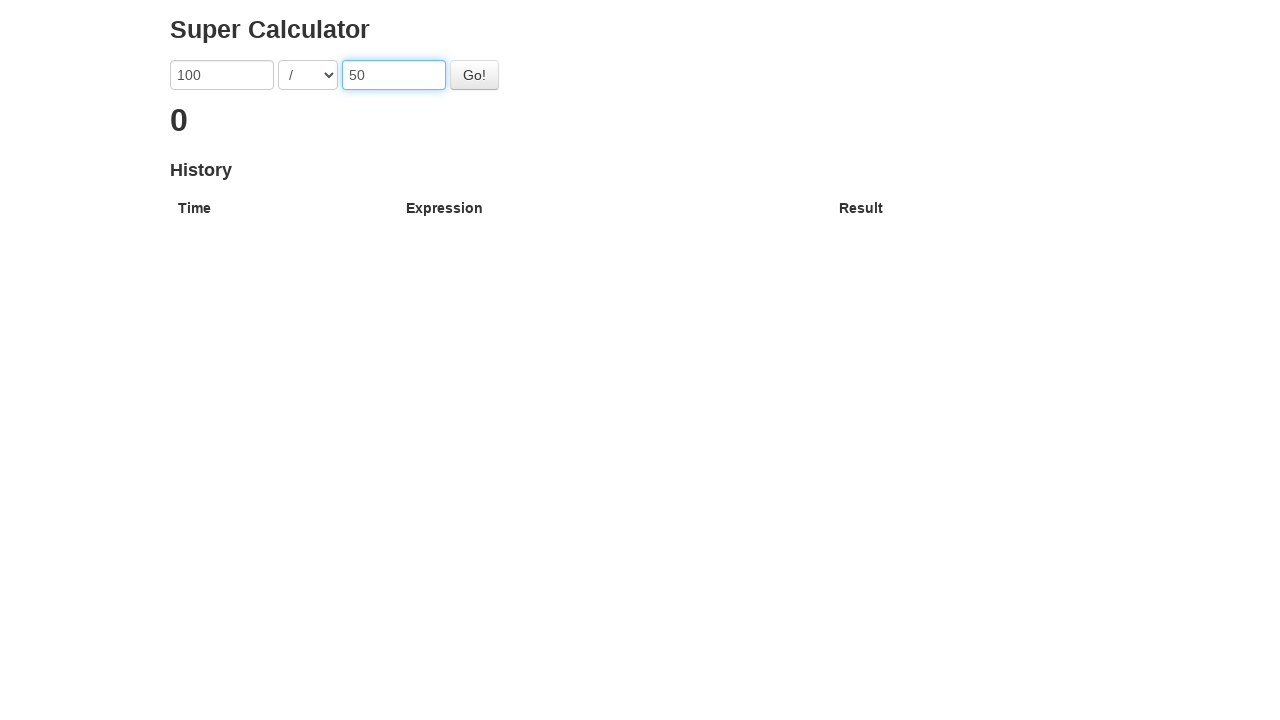

Clicked the Go button to perform the division calculation at (474, 75) on .btn
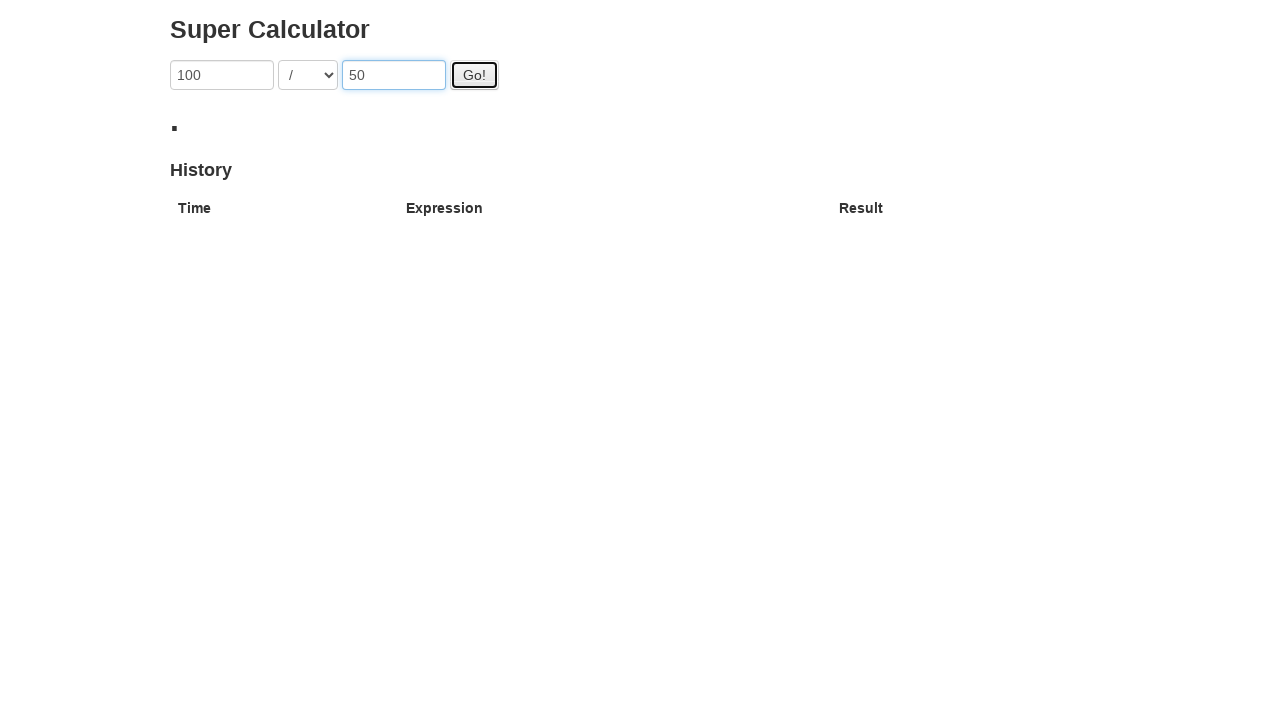

Division result appeared on the page
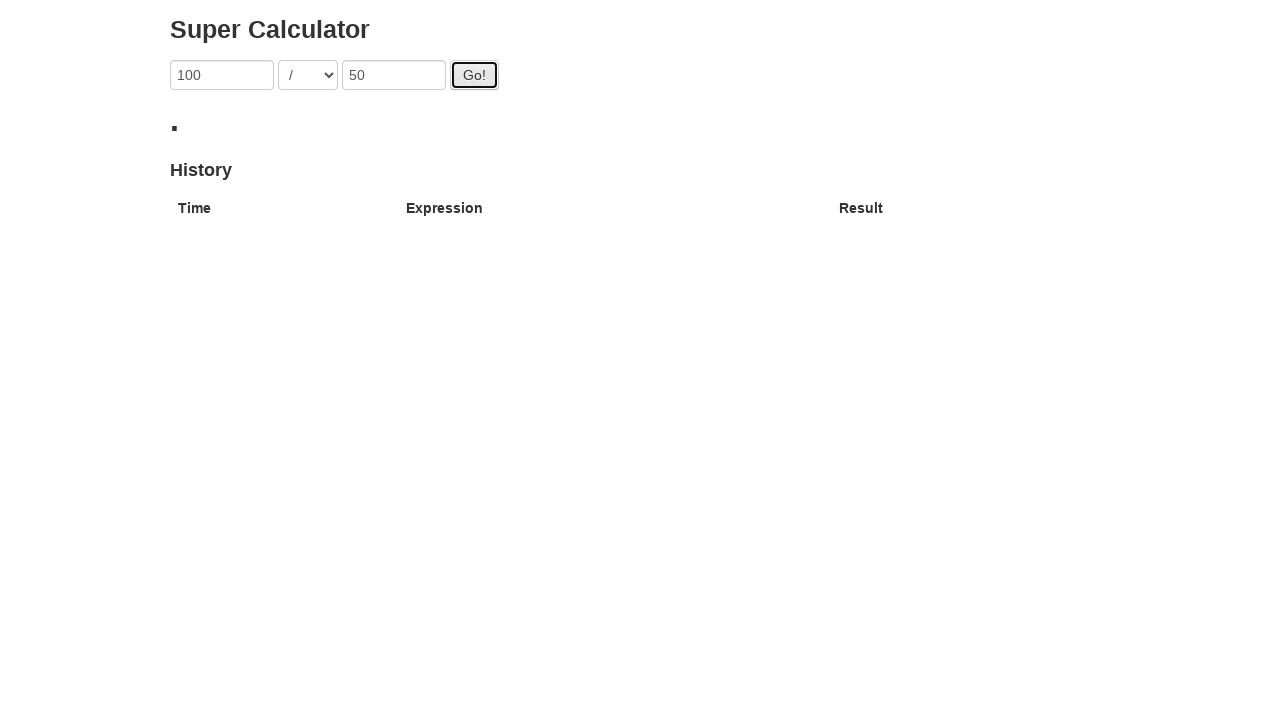

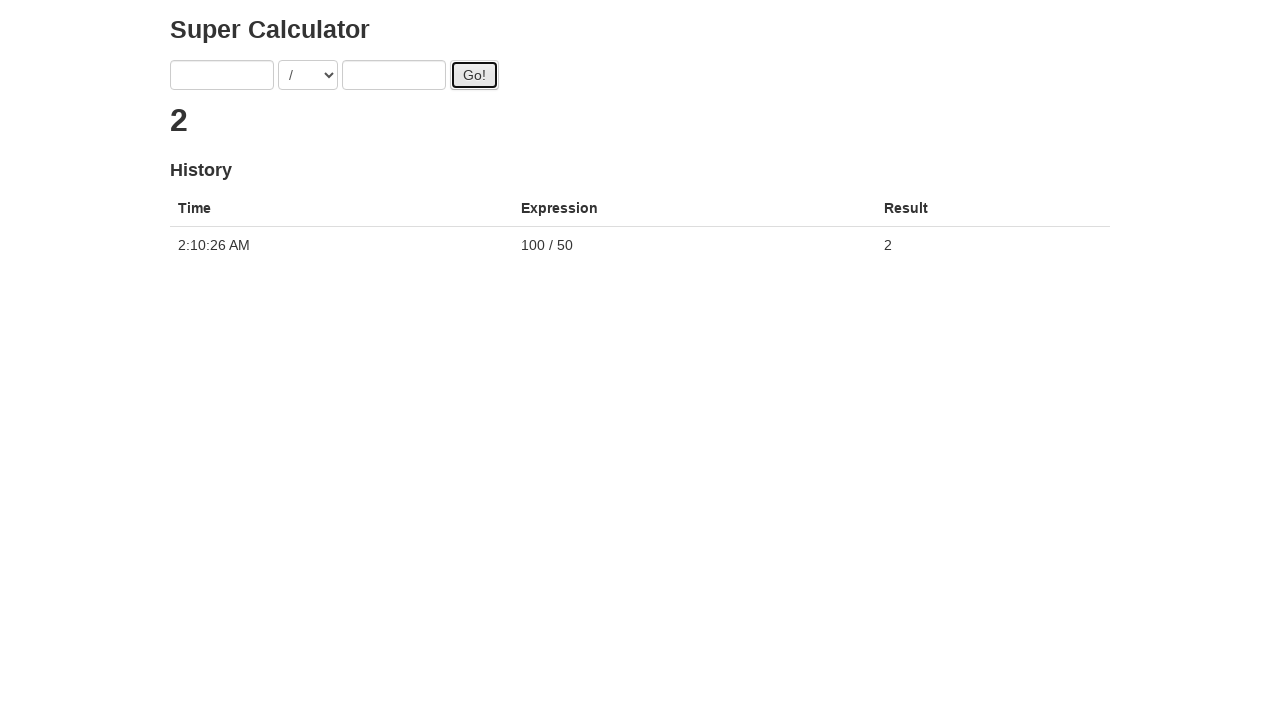